Tests product search functionality on an e-commerce site by searching for "Stylish Dress", verifying search results display correctly, and adding the product to cart.

Starting URL: https://automationexercise.com/products

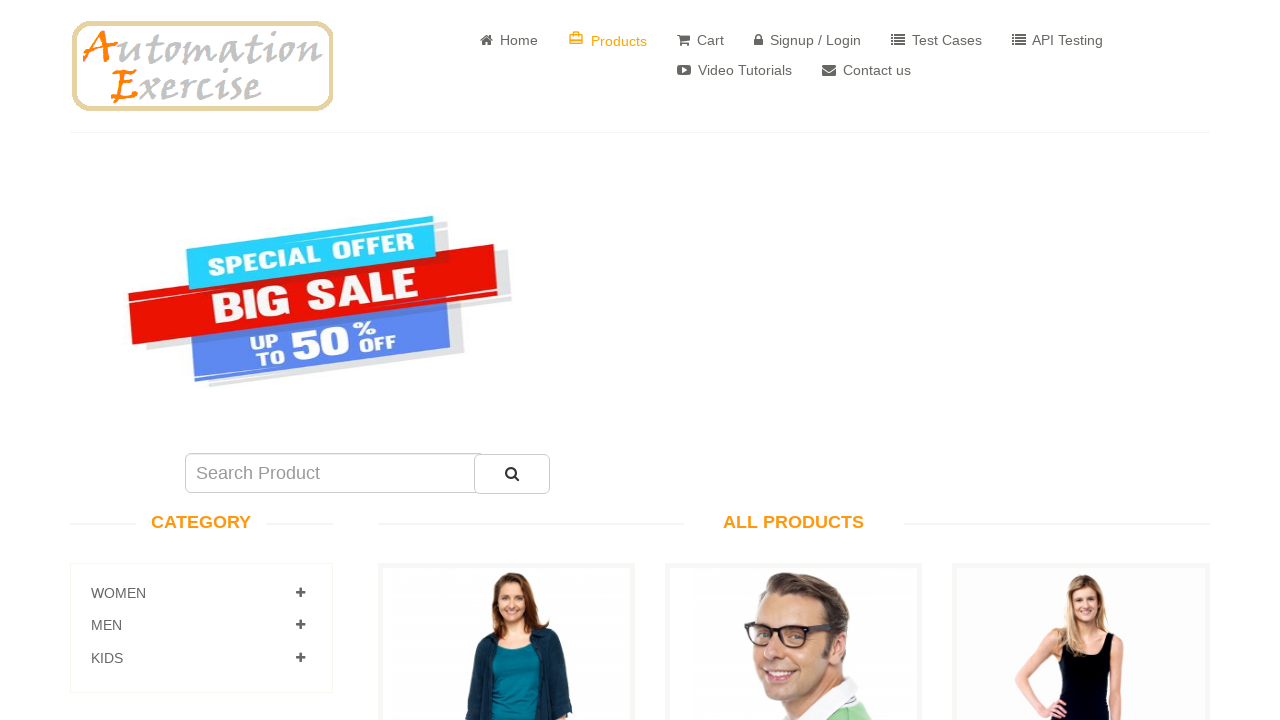

Search input field is visible
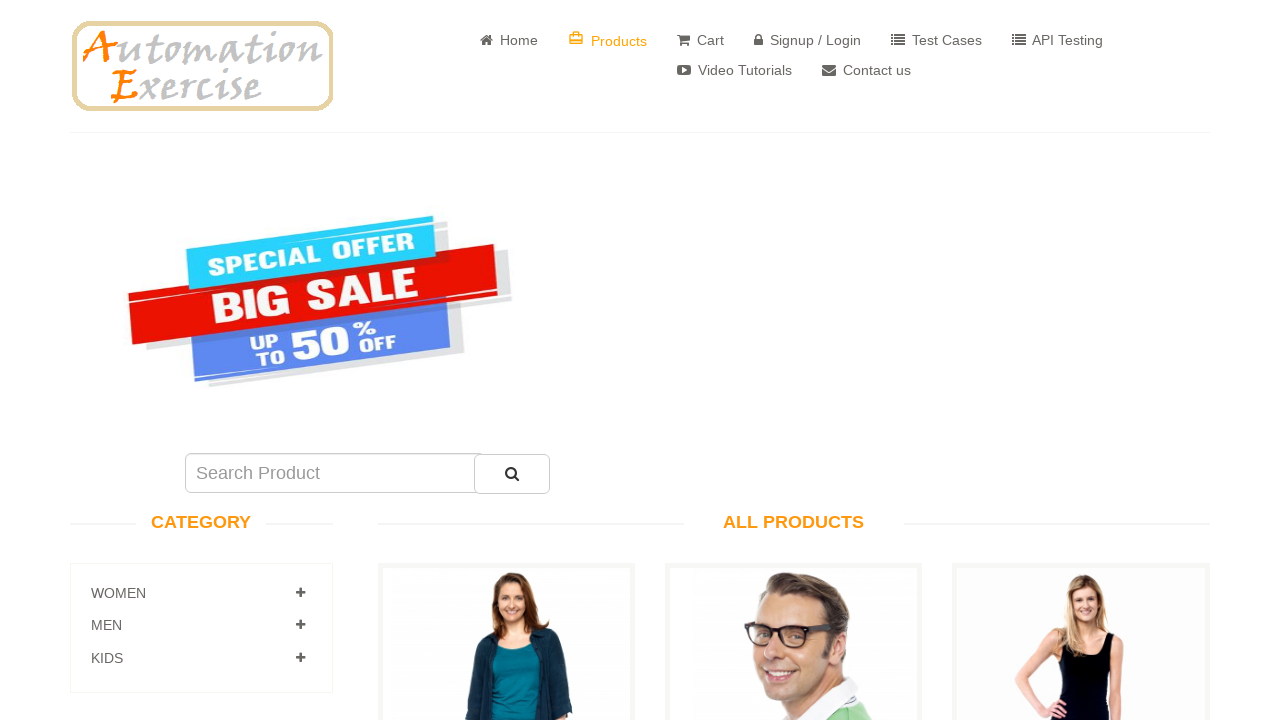

Filled search field with 'Stylish Dress' on #search_product
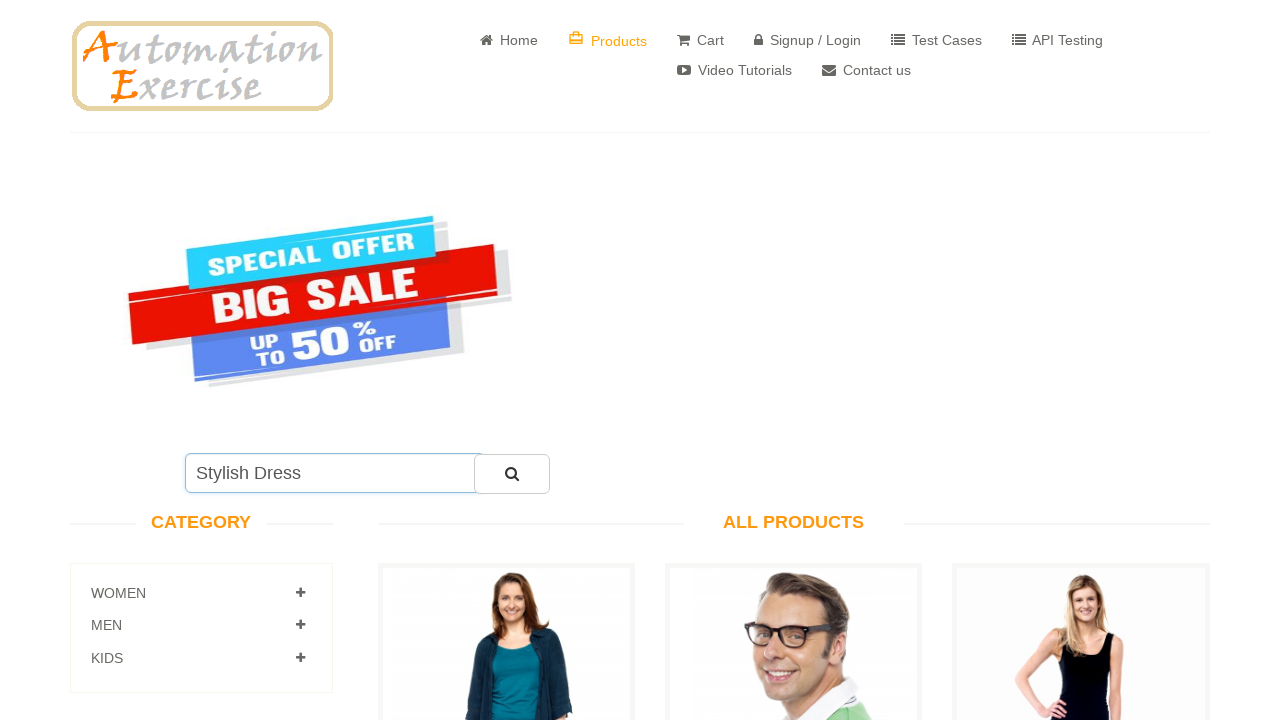

Clicked search button to perform product search at (512, 474) on #submit_search
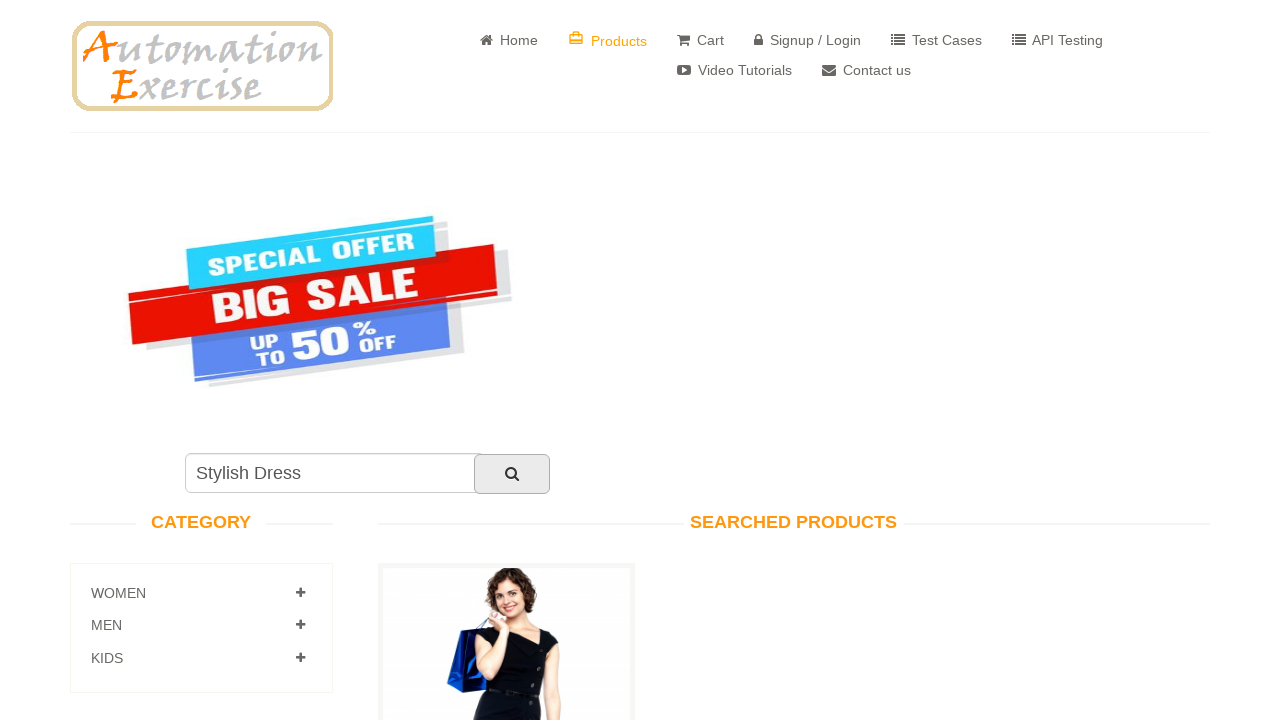

Search results with product image wrappers loaded
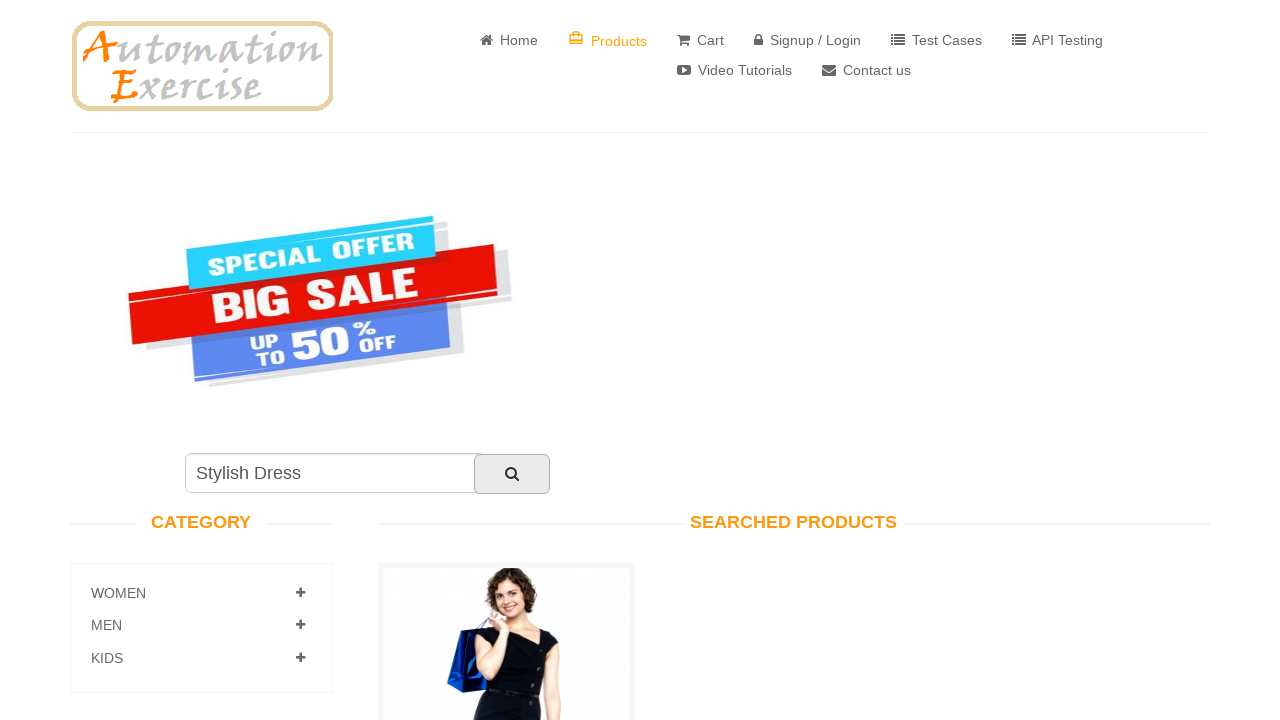

Product image is displayed in search results
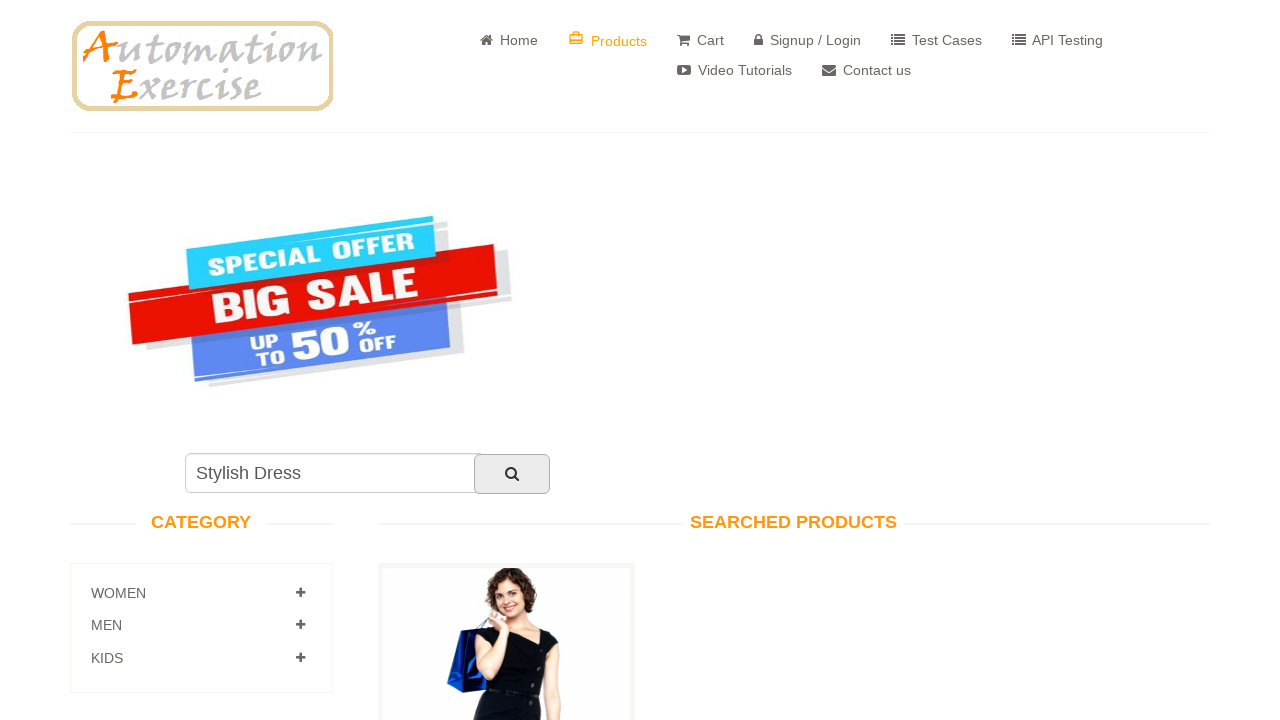

Product name is displayed in search results
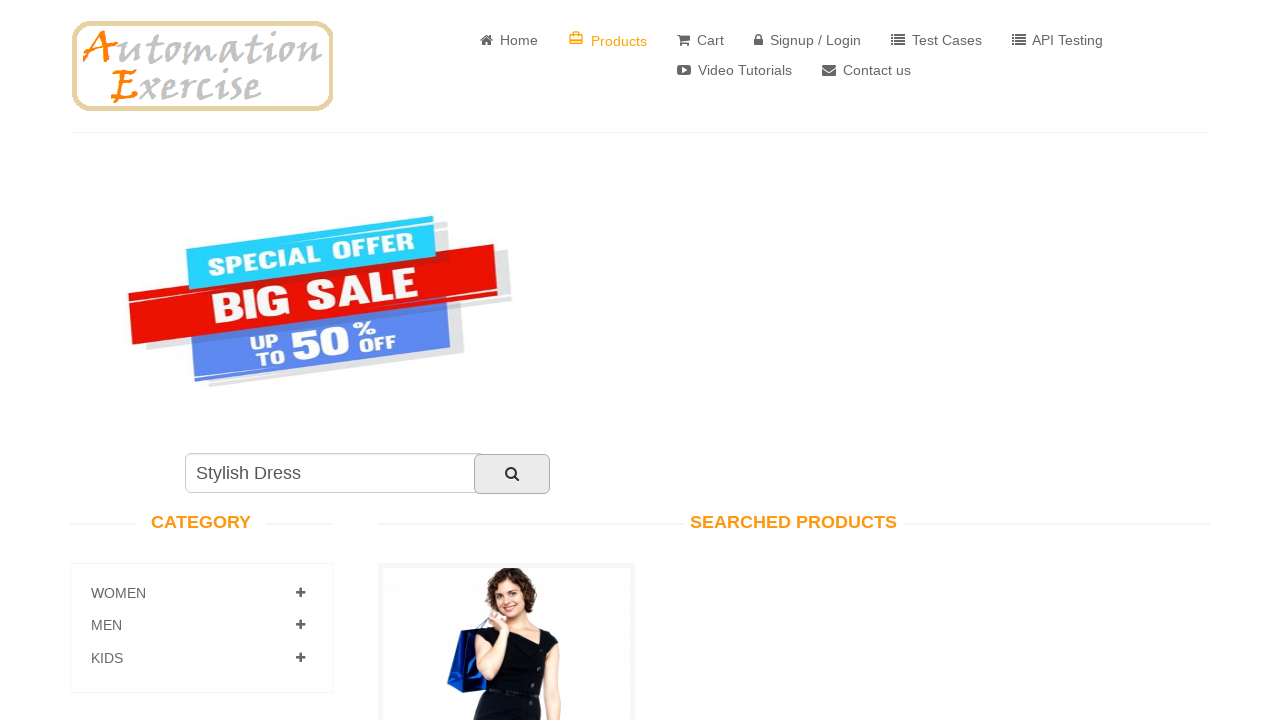

Product price is displayed in search results
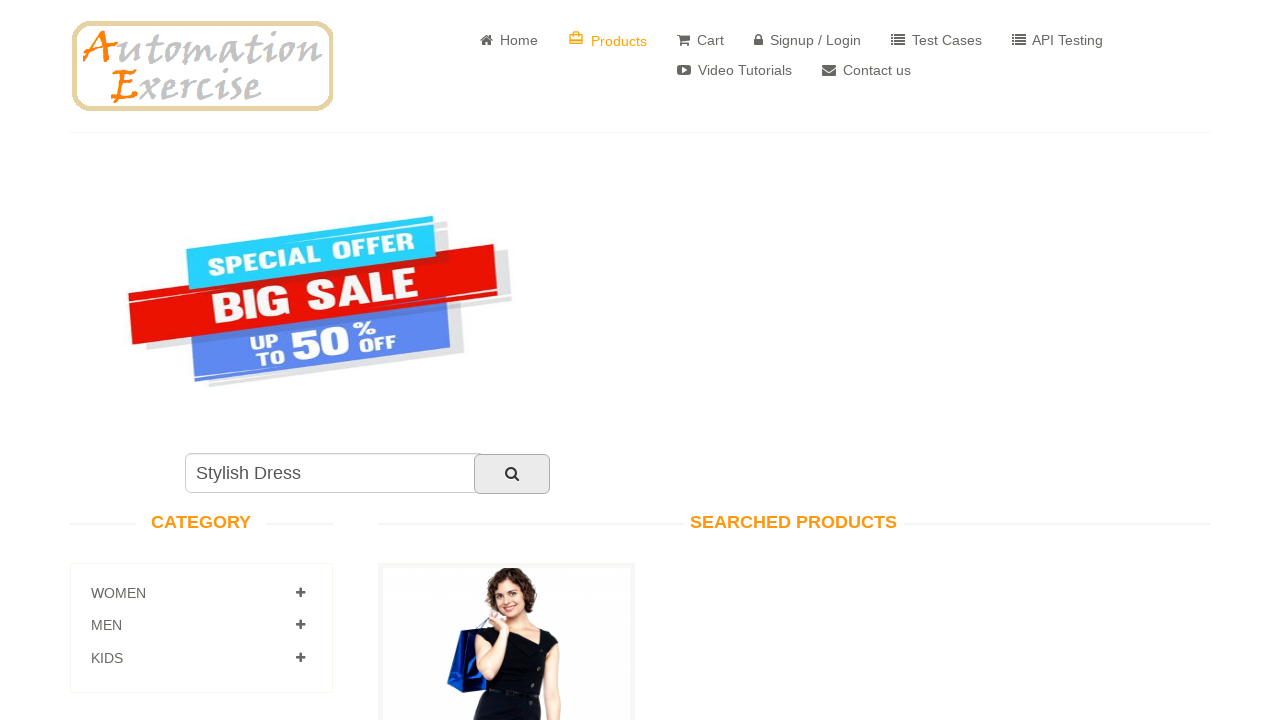

Add to cart button scrolled into view
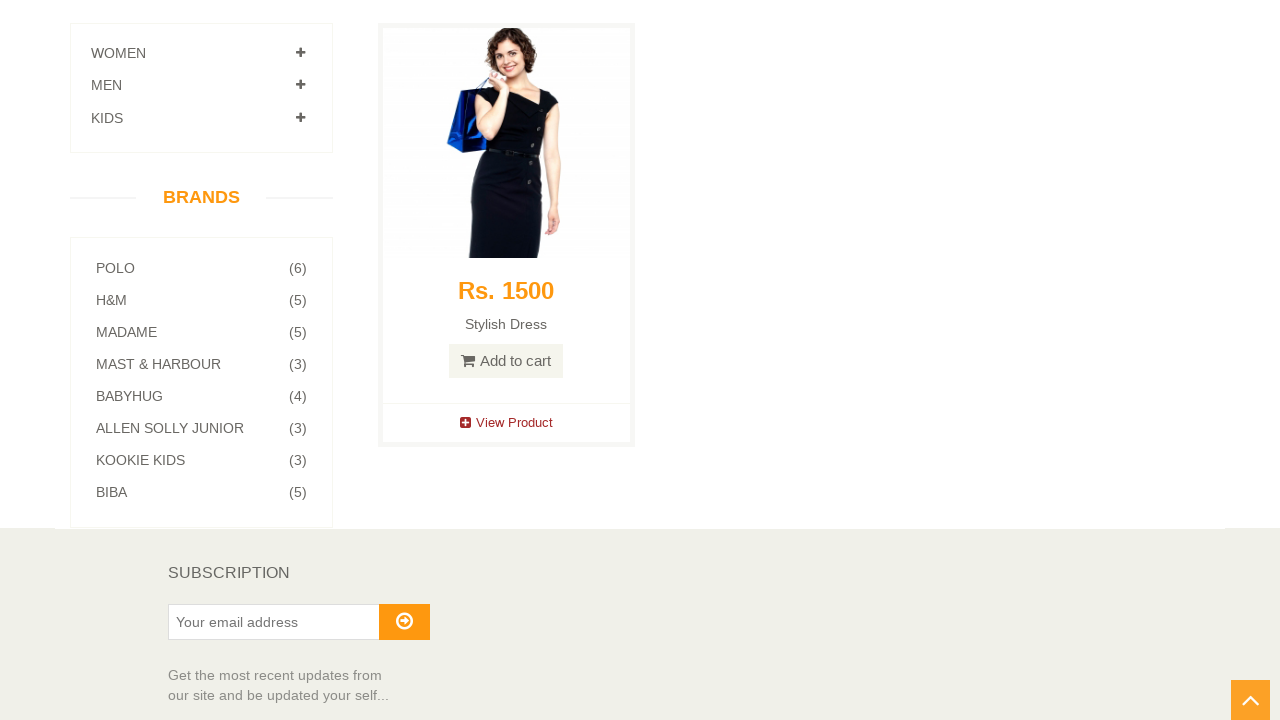

Clicked add to cart button for Stylish Dress product at (506, 361) on xpath=//*[@class='features_items']/div[2]/div/div/div/a
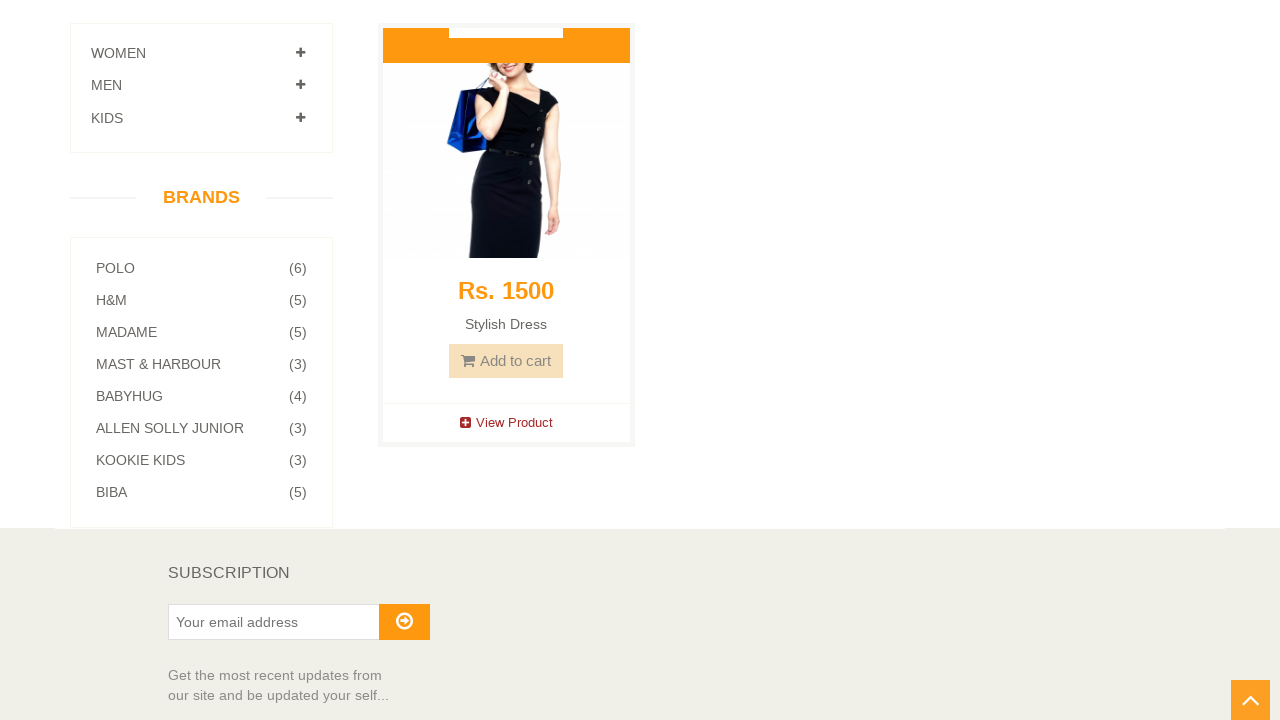

Cart confirmation modal appeared with success message
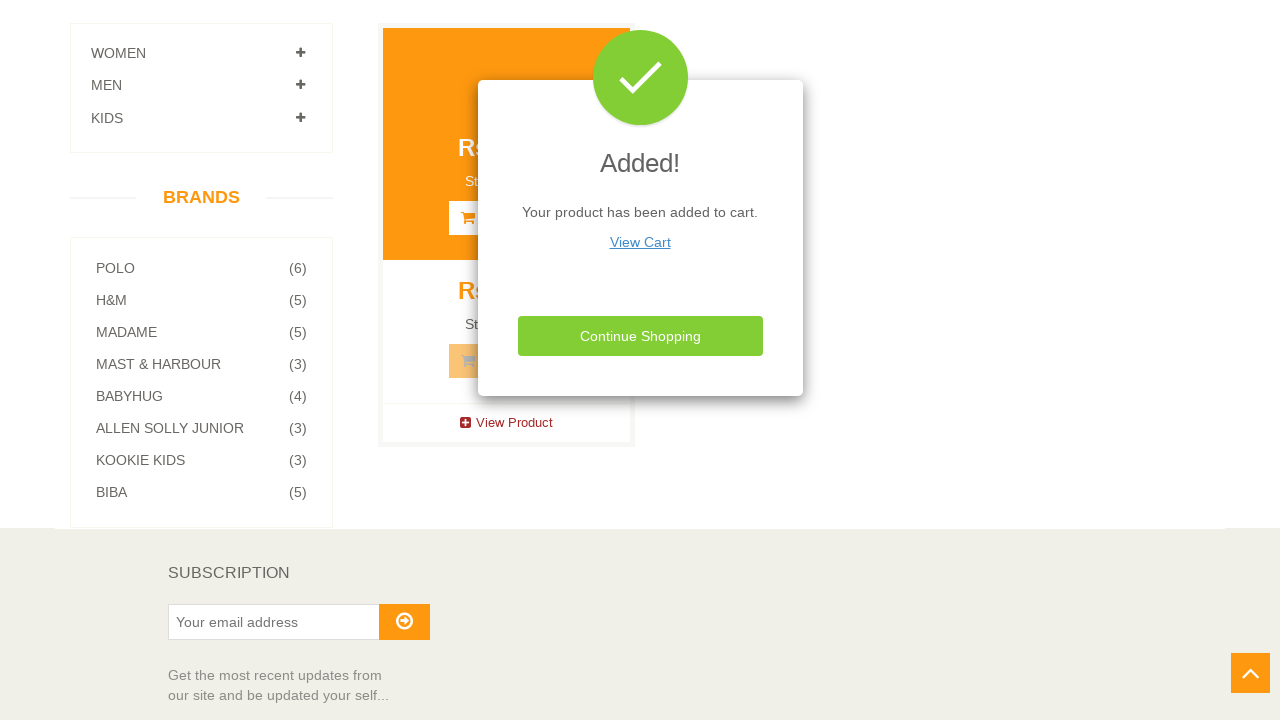

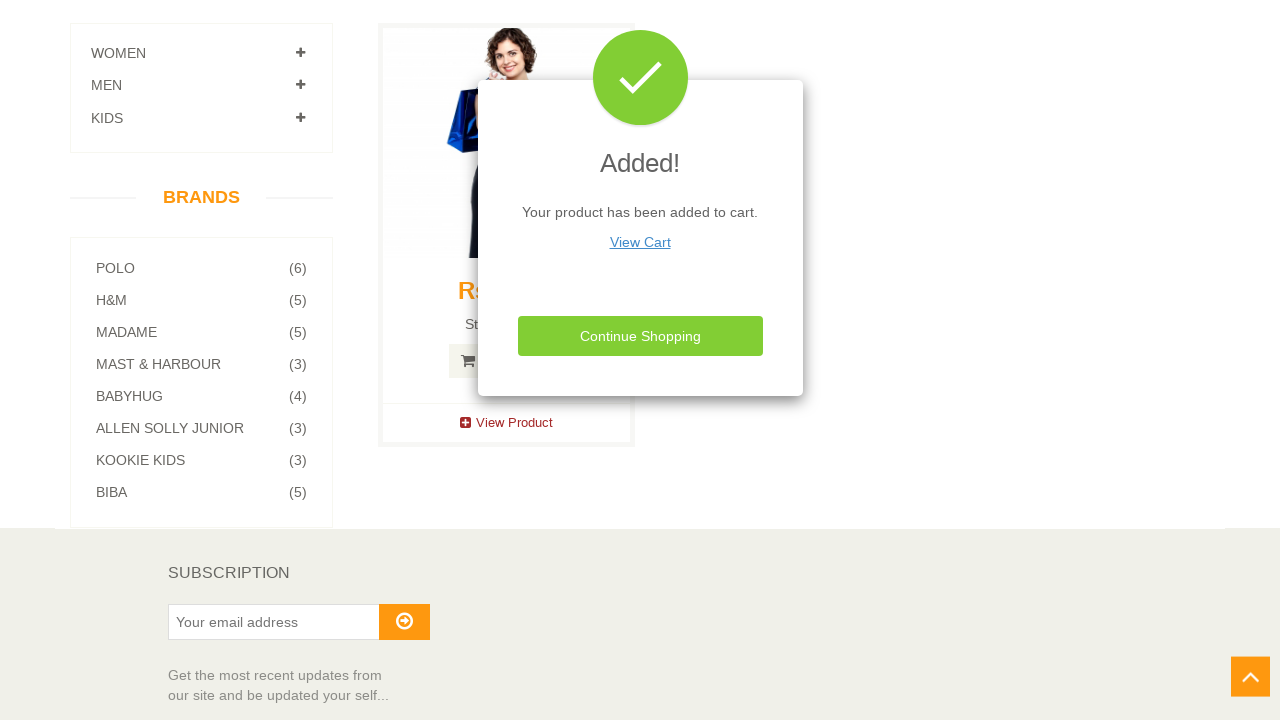